Tests checkbox functionality by selecting all checkboxes except "Others" and verifying their selected status

Starting URL: https://www.leafground.com/checkbox.xhtml

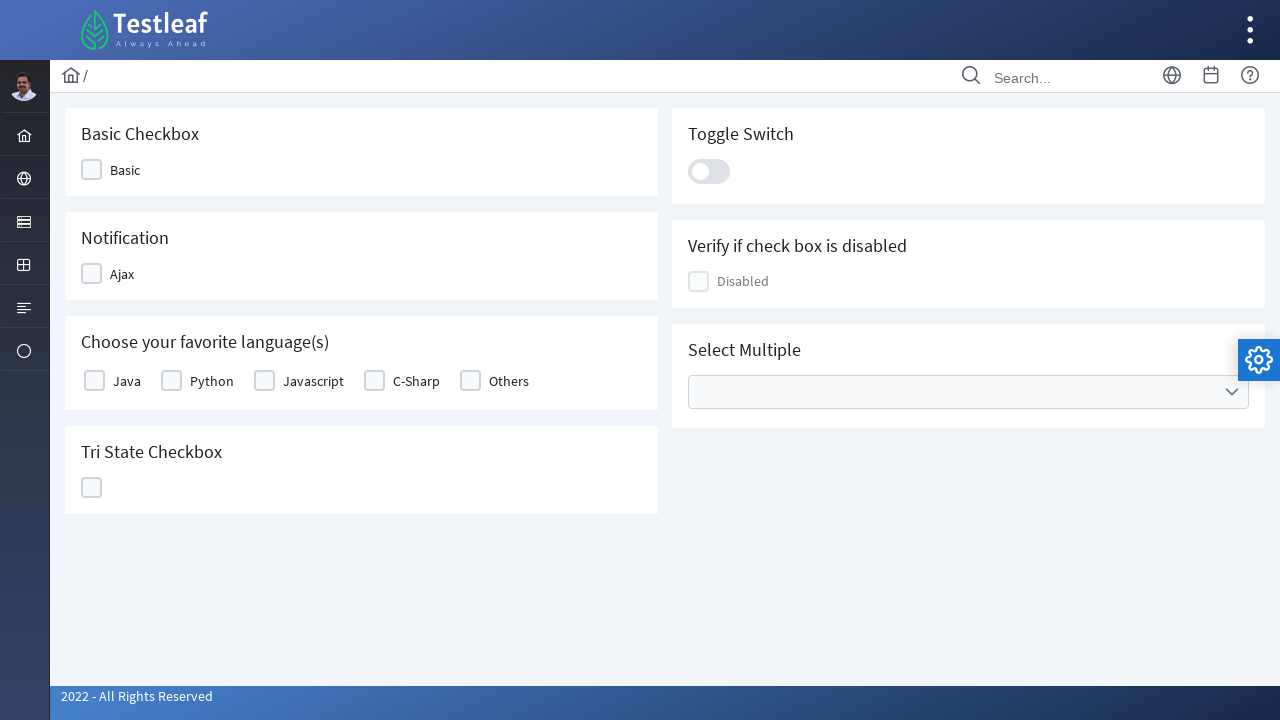

Waited for checkboxes to load
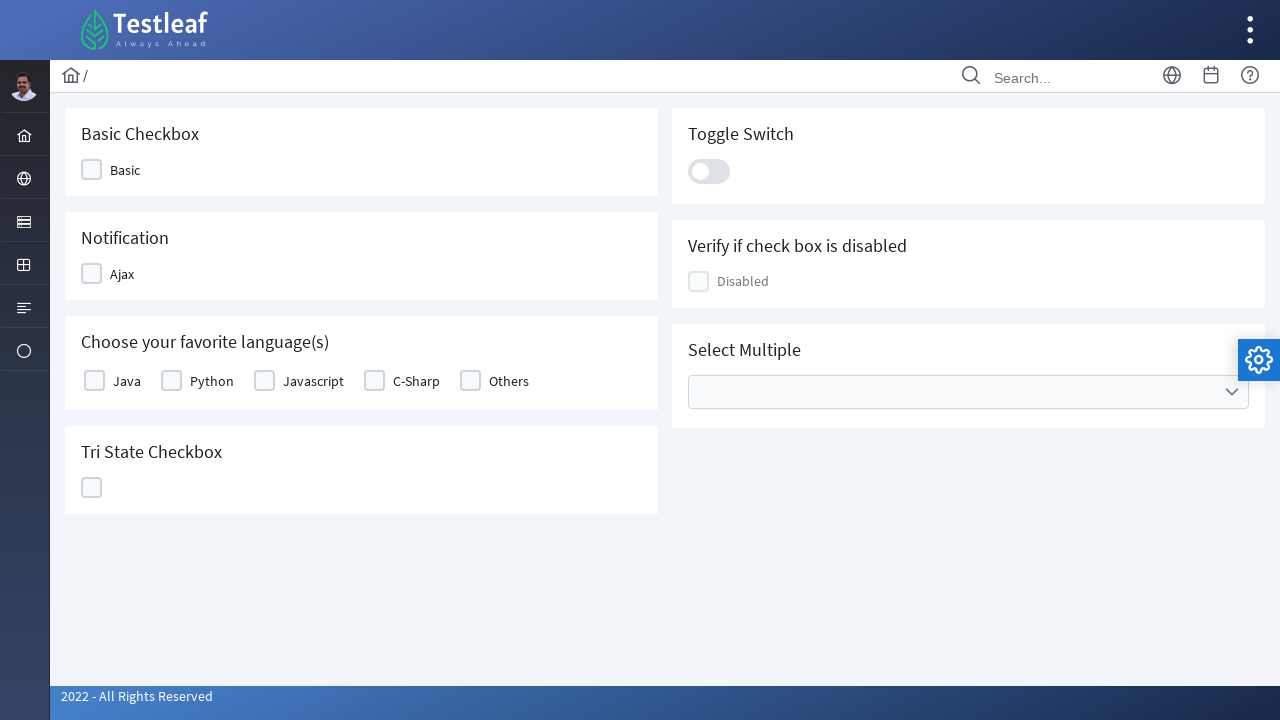

Located all checkbox labels
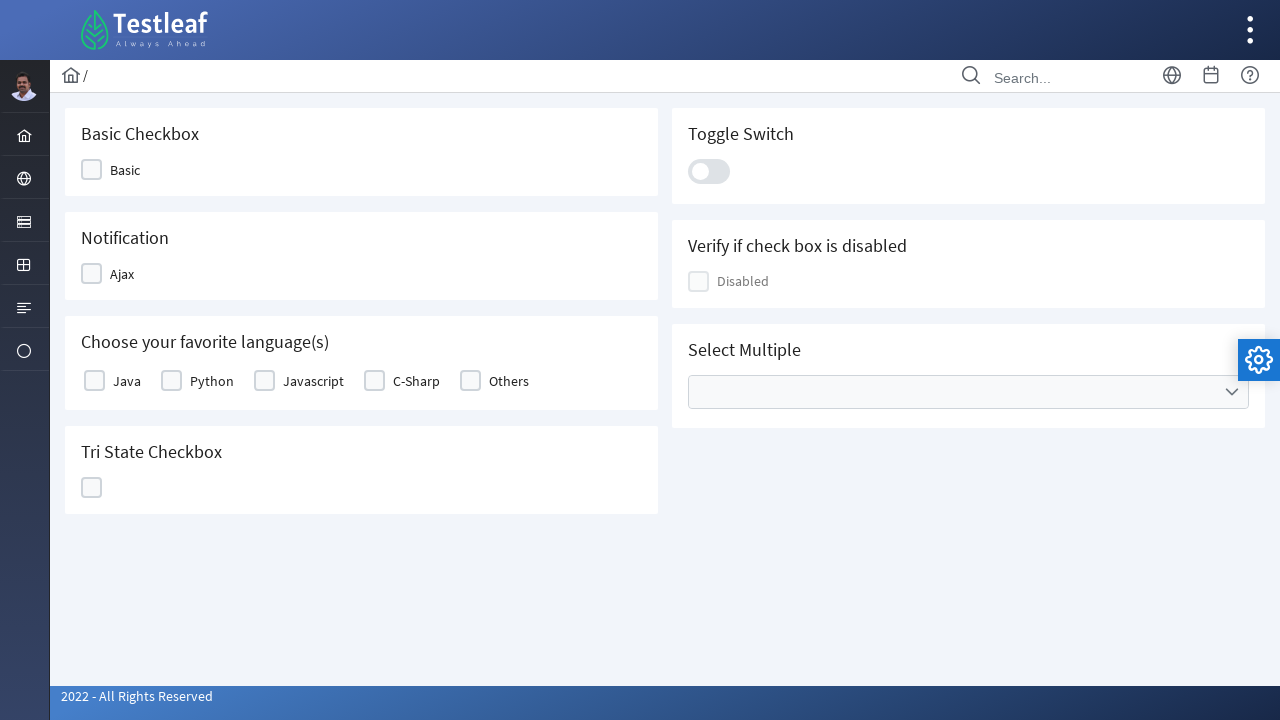

Found 5 checkboxes
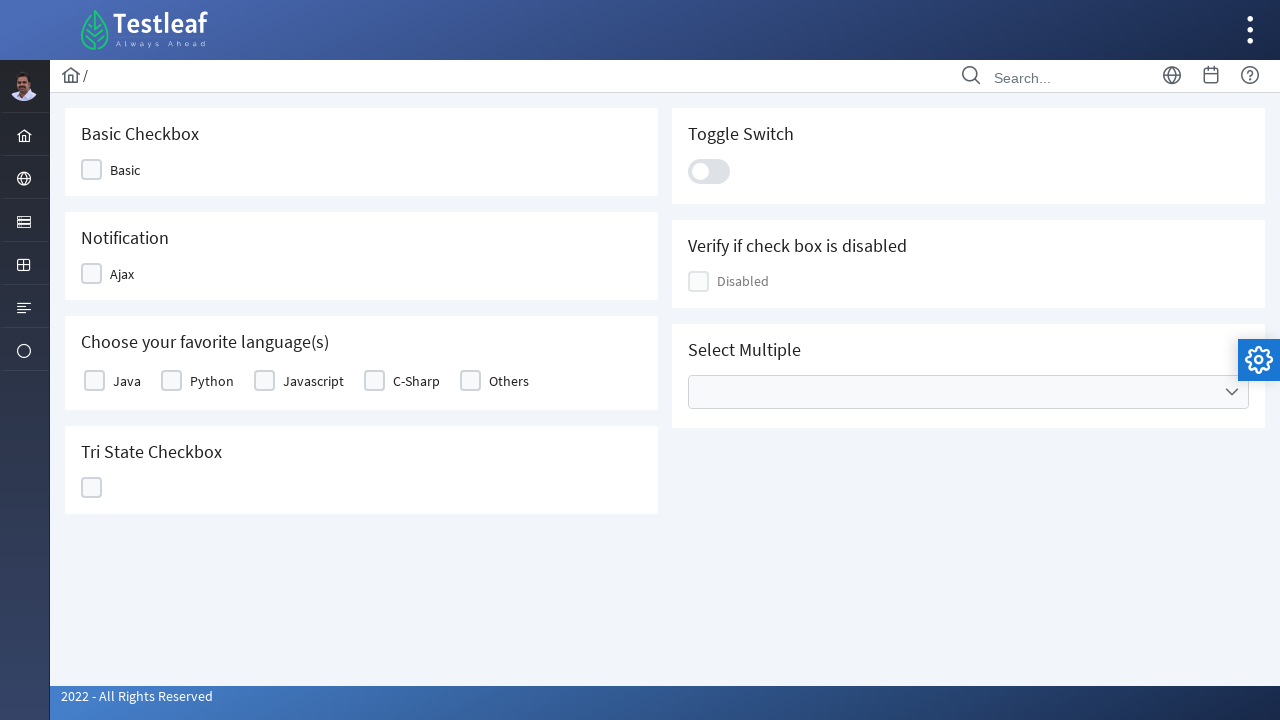

Clicked checkbox 'Java' at (127, 381) on xpath=//table[@id='j_idt87:basic']//label >> nth=0
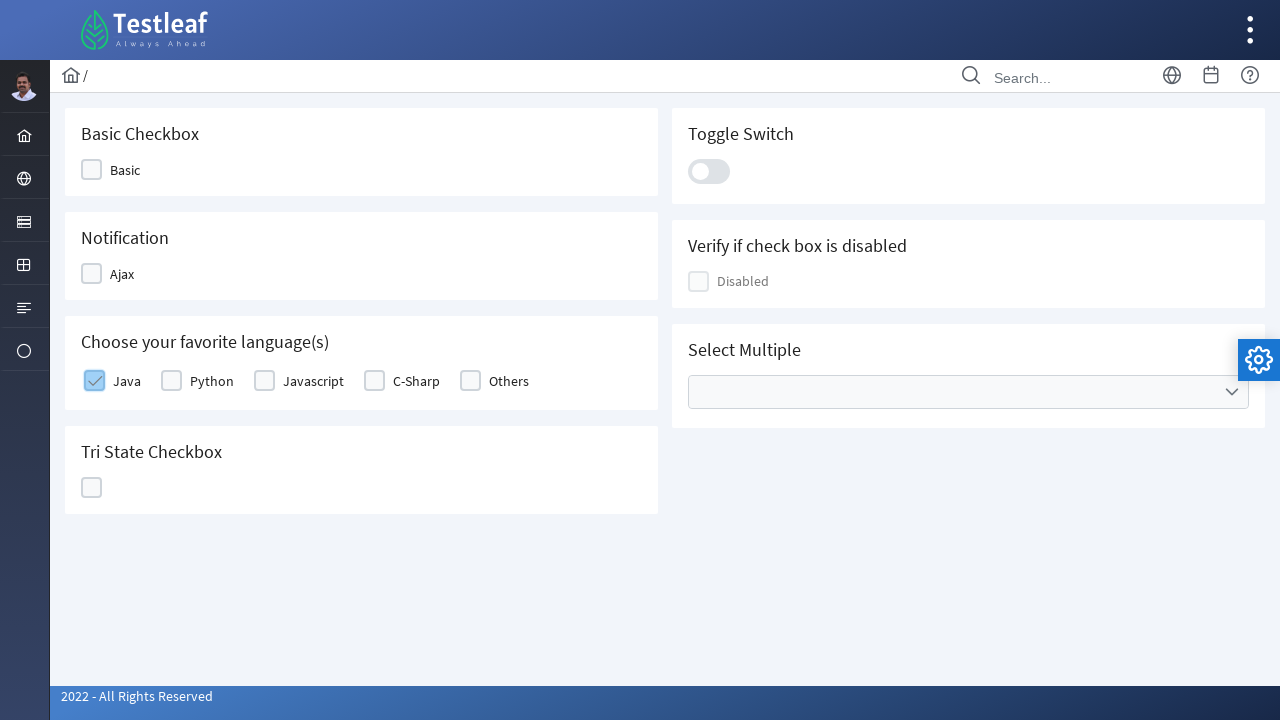

Clicked checkbox 'Python' at (212, 381) on xpath=//table[@id='j_idt87:basic']//label >> nth=1
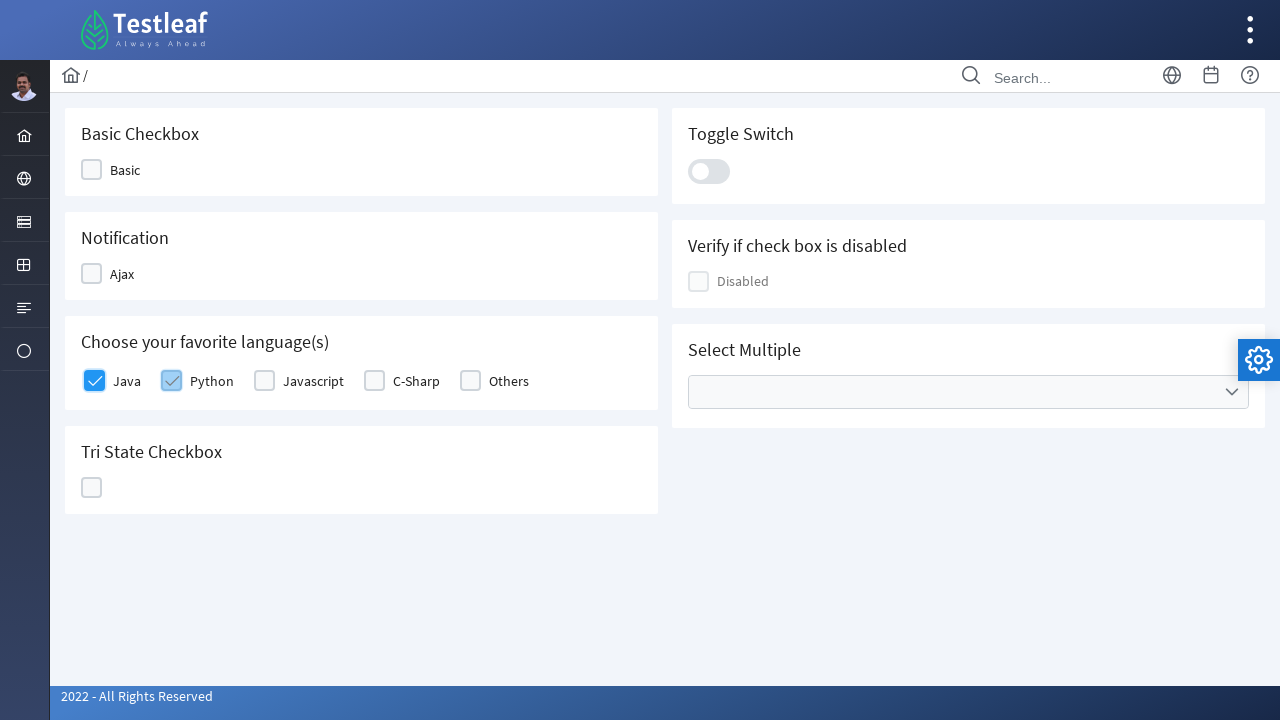

Clicked checkbox 'Javascript' at (314, 381) on xpath=//table[@id='j_idt87:basic']//label >> nth=2
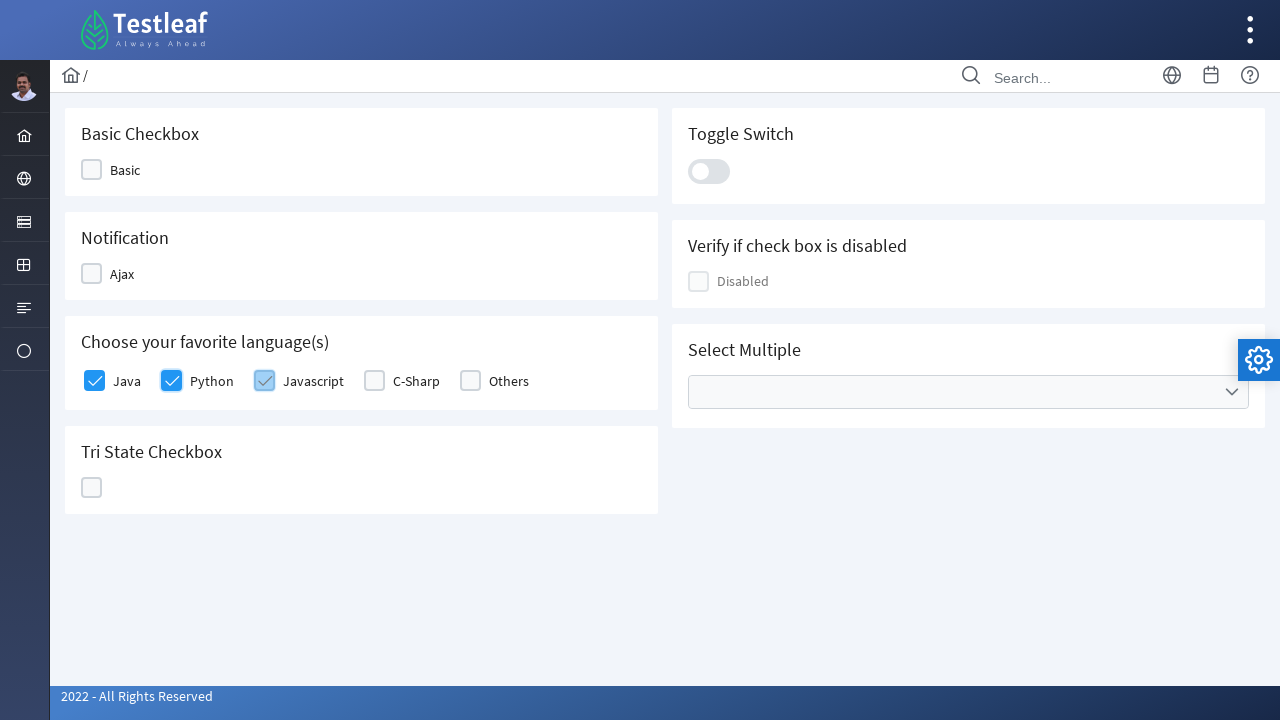

Clicked checkbox 'C-Sharp' at (416, 381) on xpath=//table[@id='j_idt87:basic']//label >> nth=3
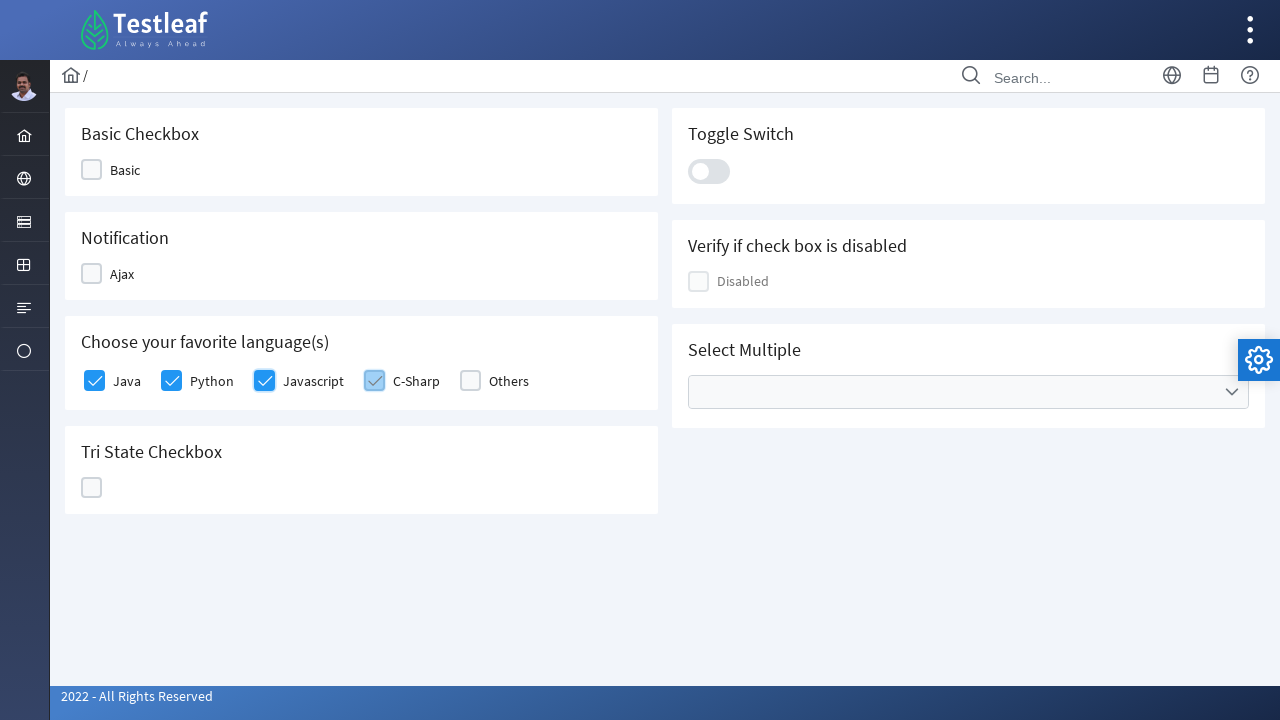

Verified CheckBox1 selected status: True
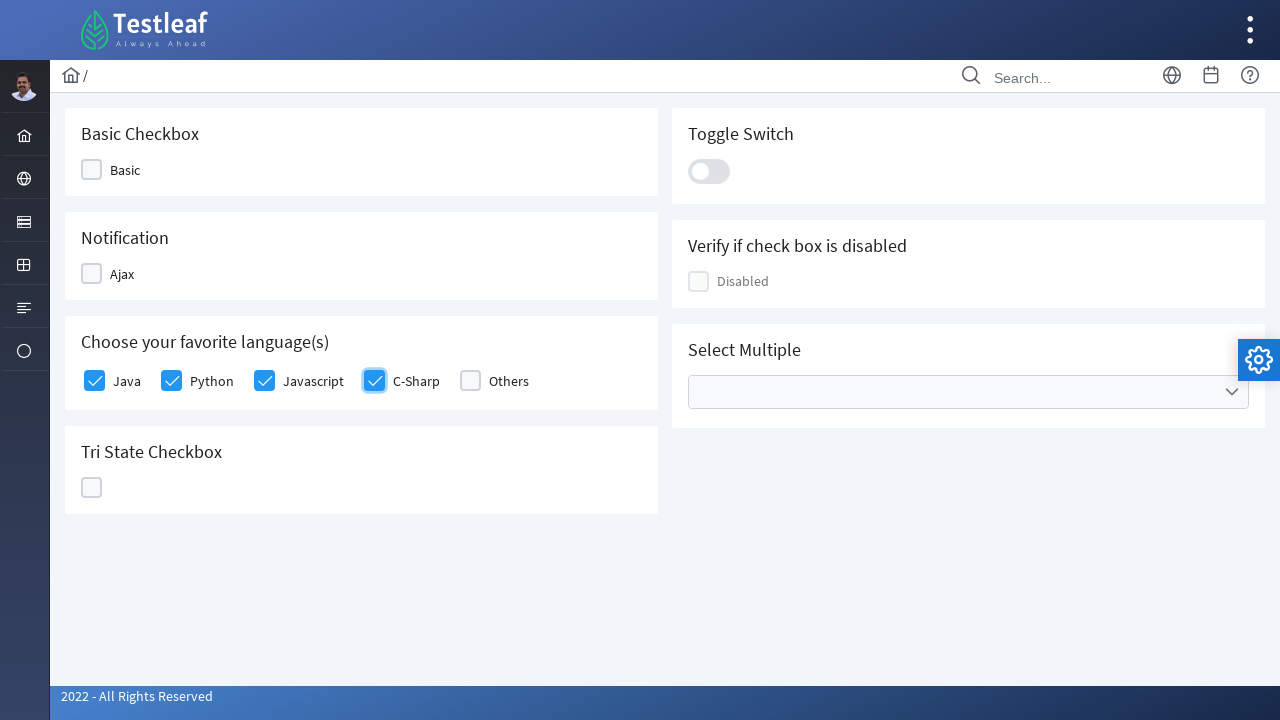

Verified CheckBox2 selected status: True
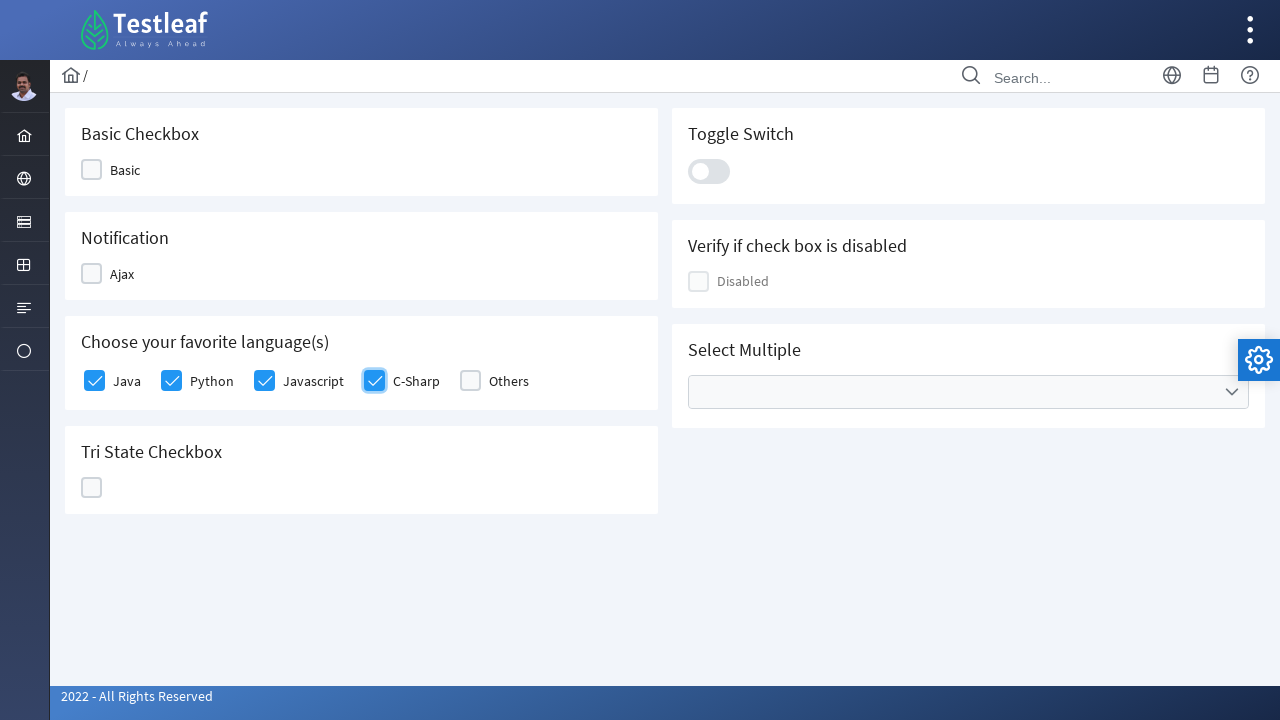

Verified CheckBox3 selected status: True
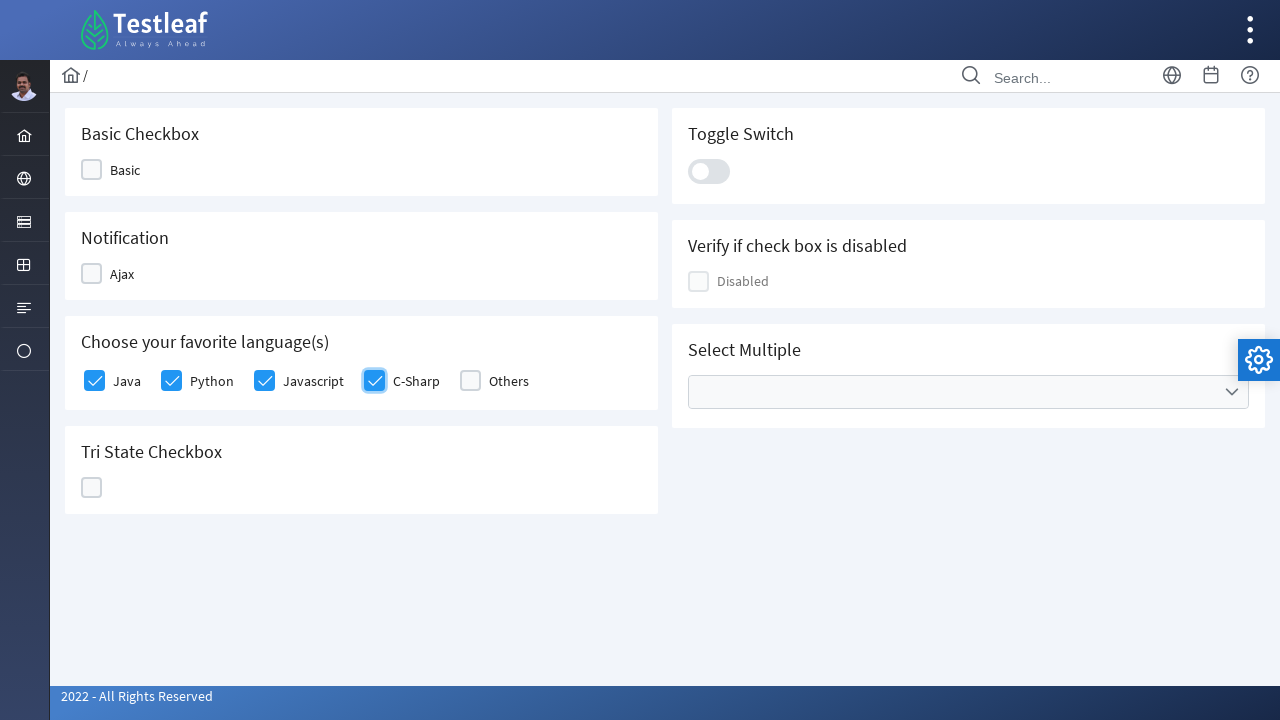

Verified CheckBox4 selected status: True
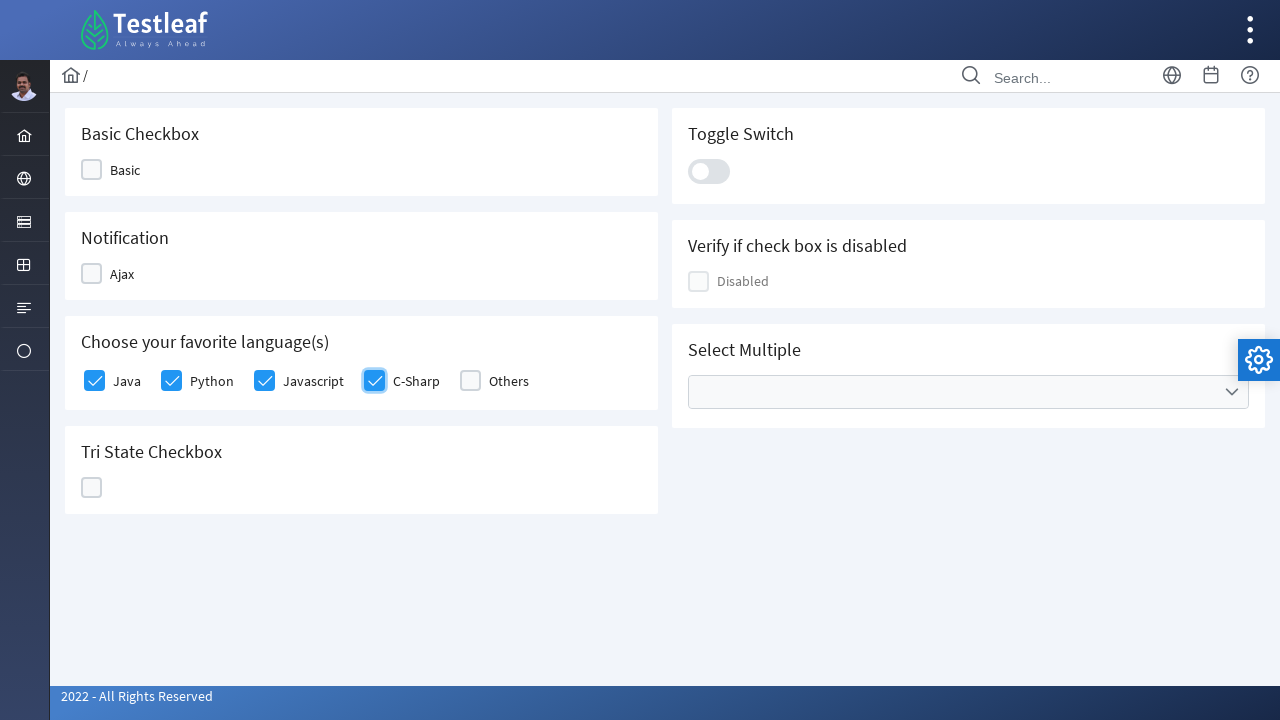

Verified CheckBox5 selected status: False
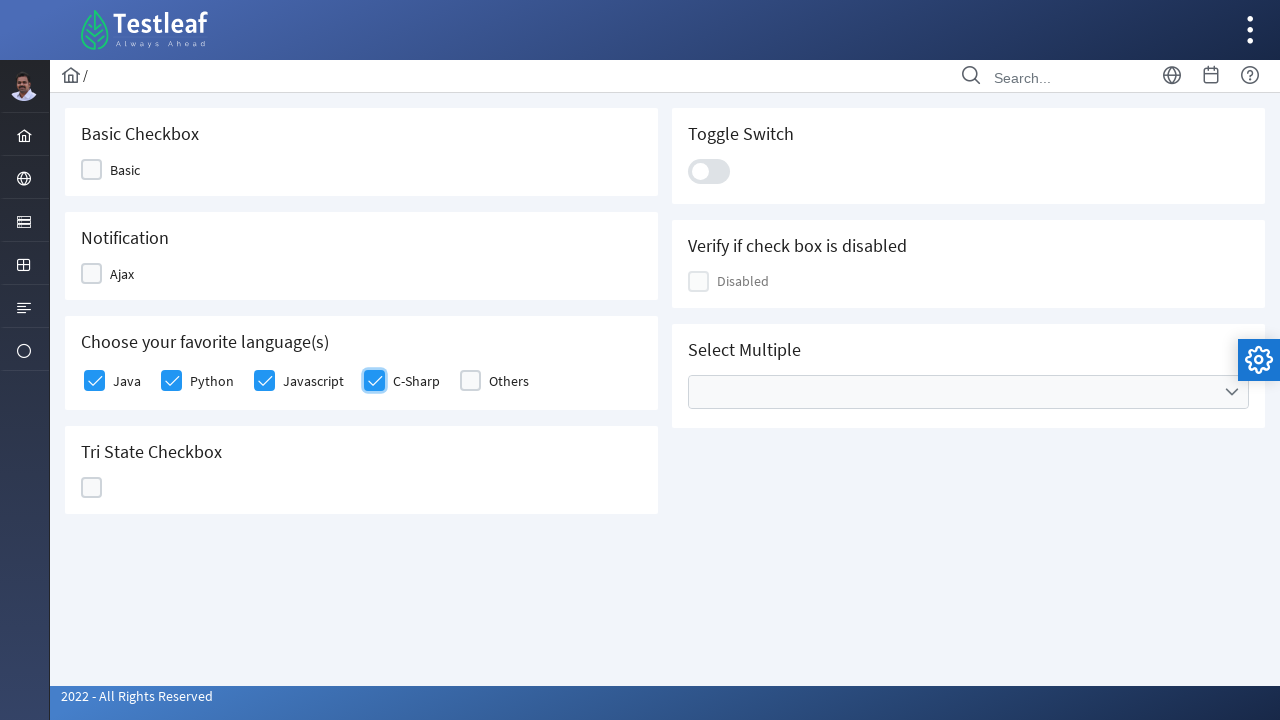

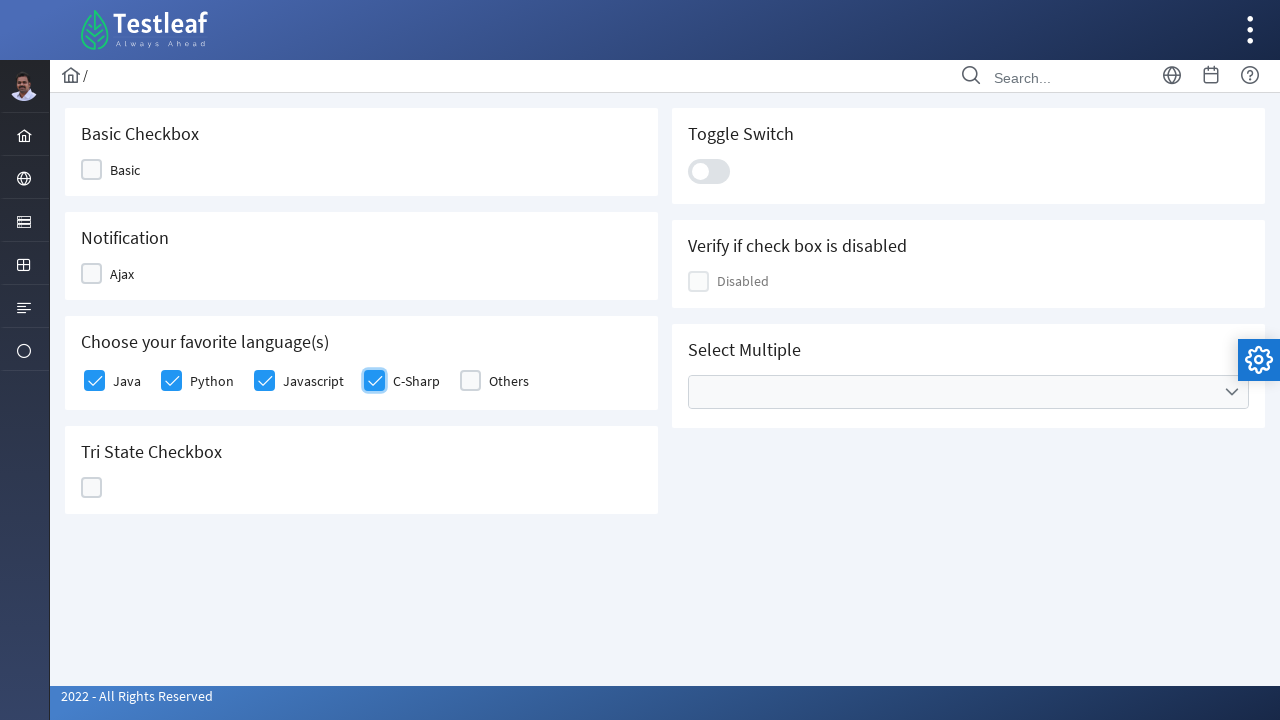